Tests the search functionality on an OpenCart demo site by entering a search term and clicking the search button, then interacts with a category dropdown on the search results page

Starting URL: https://naveenautomationlabs.com/opencart/index.php?route=common/home

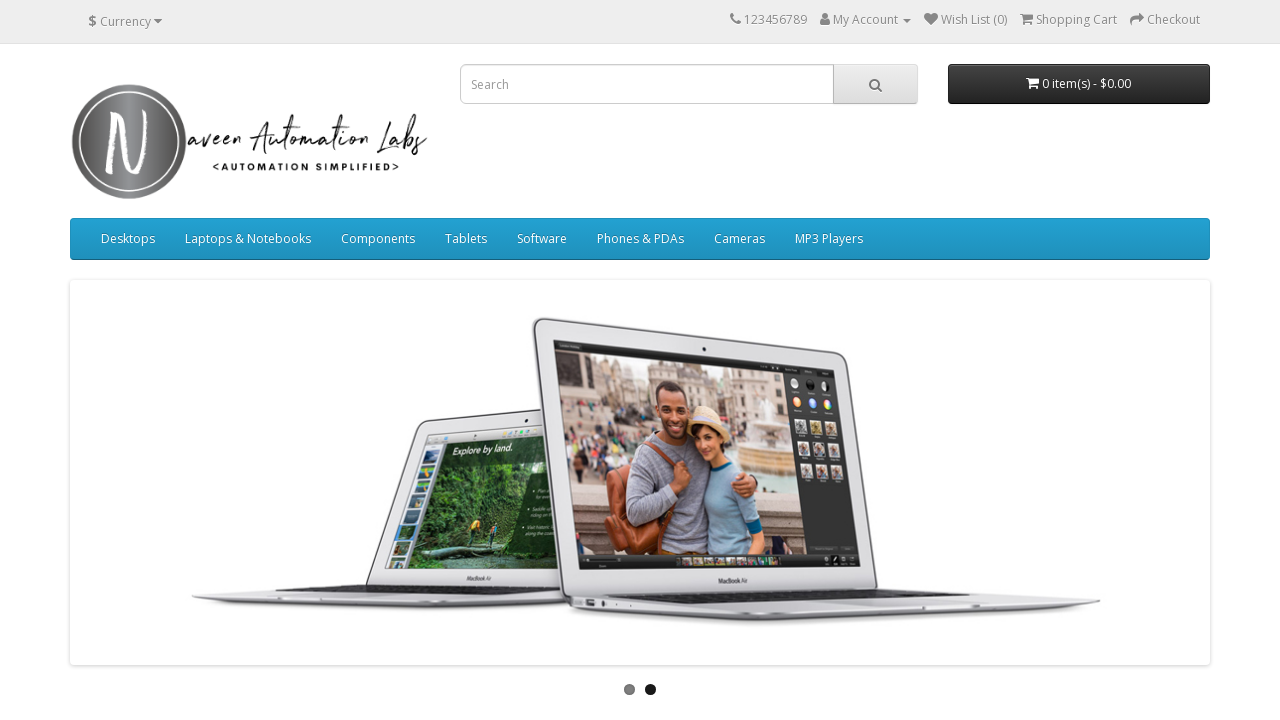

Filled search field with 'Mac' on input[placeholder='Search']
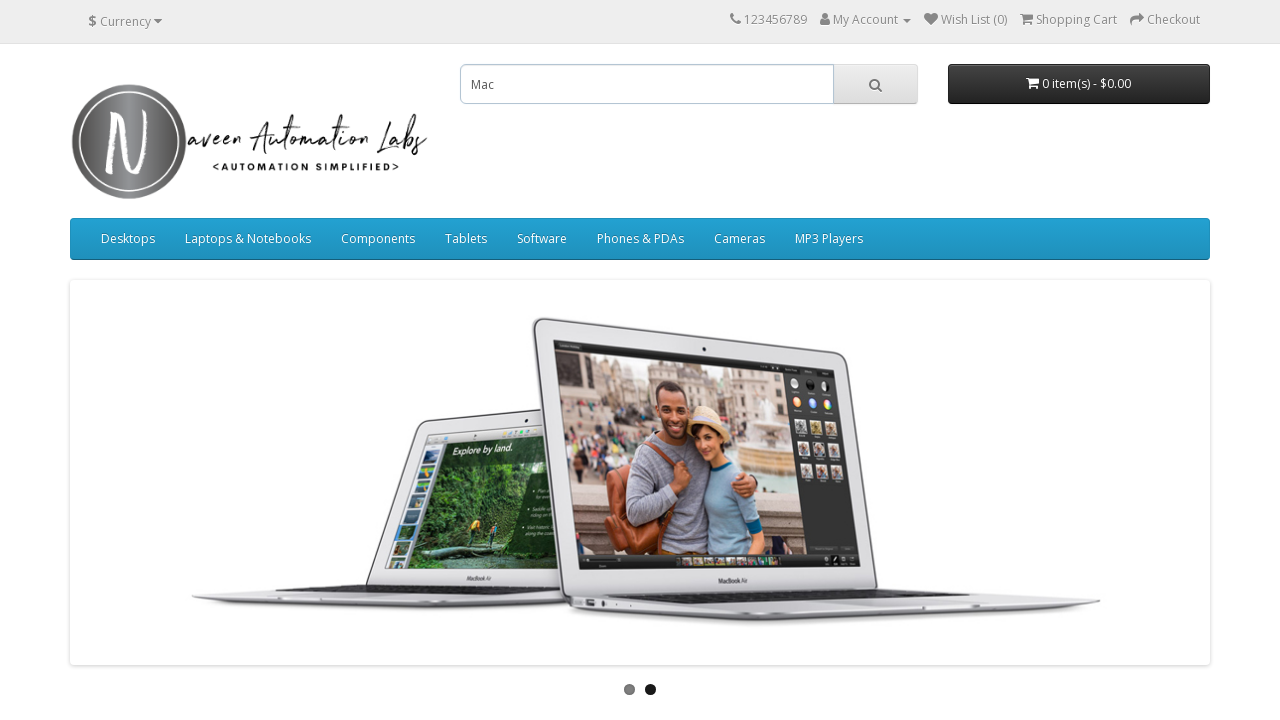

Clicked search button to search for 'Mac' at (875, 85) on (//i[@class='fa fa-search'])[1]
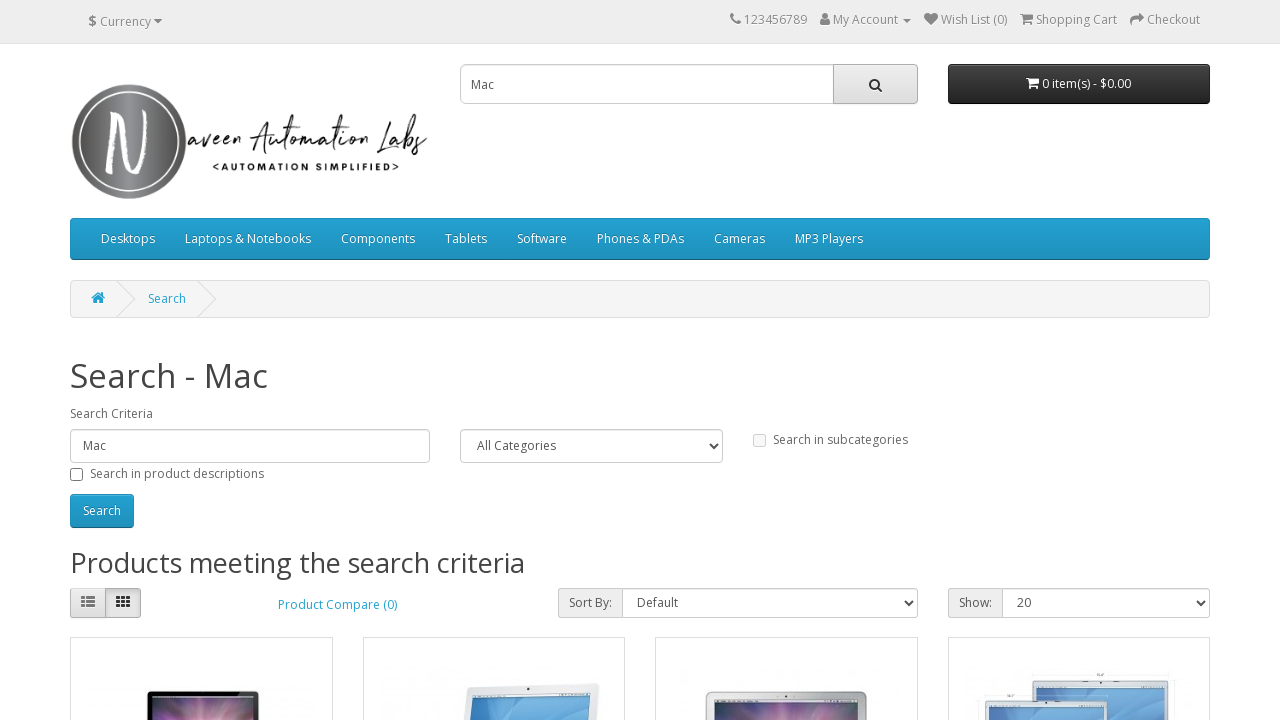

Search results page loaded and category dropdown became available
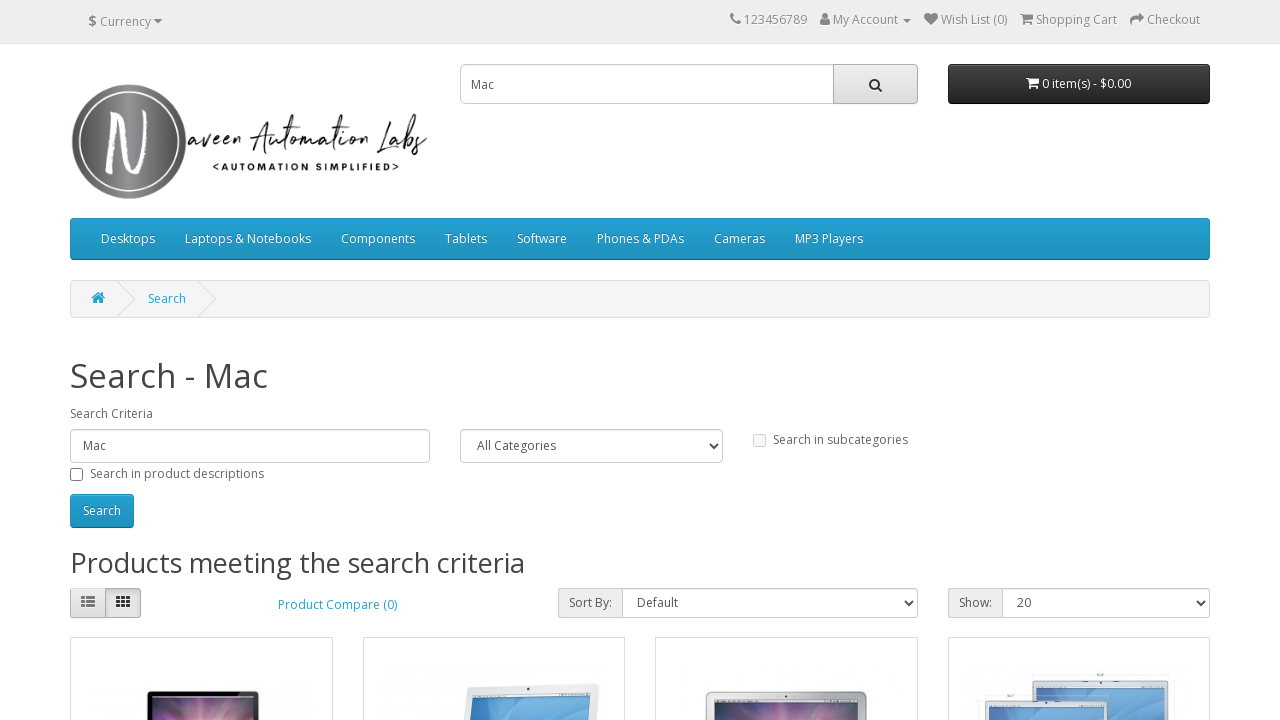

Located category dropdown element
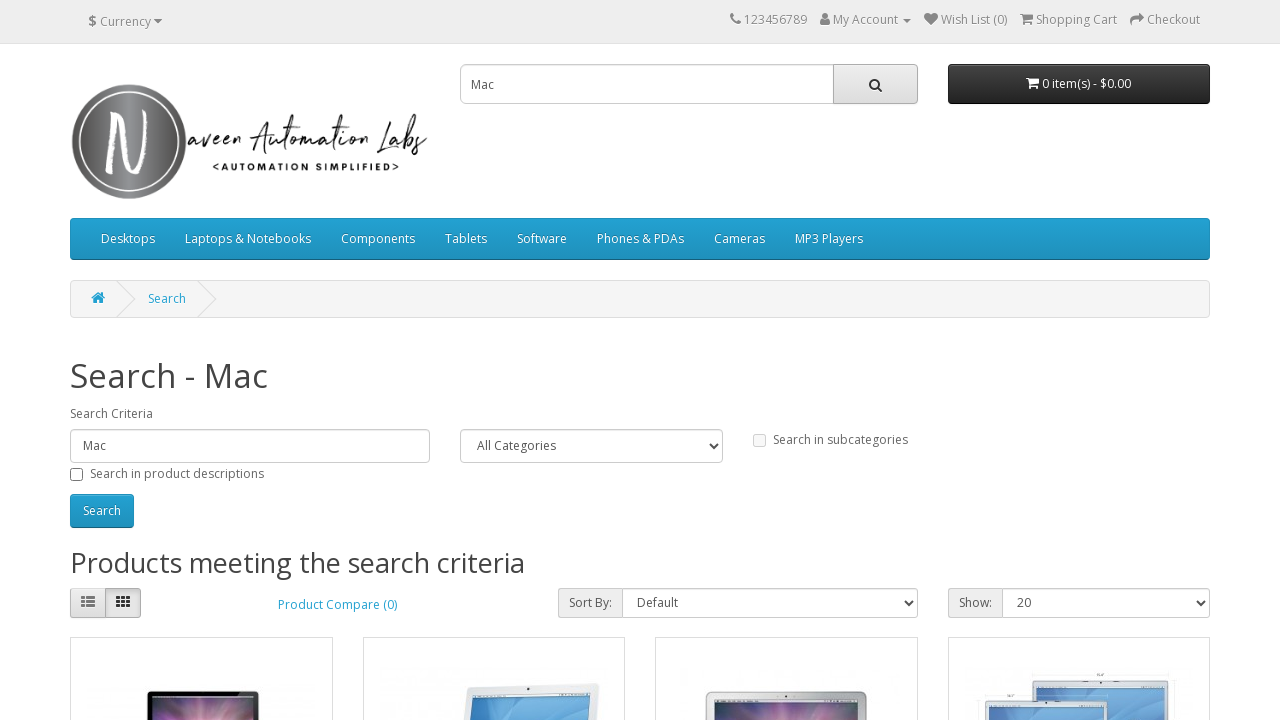

Clicked category dropdown to open it at (591, 446) on select[name='category_id']
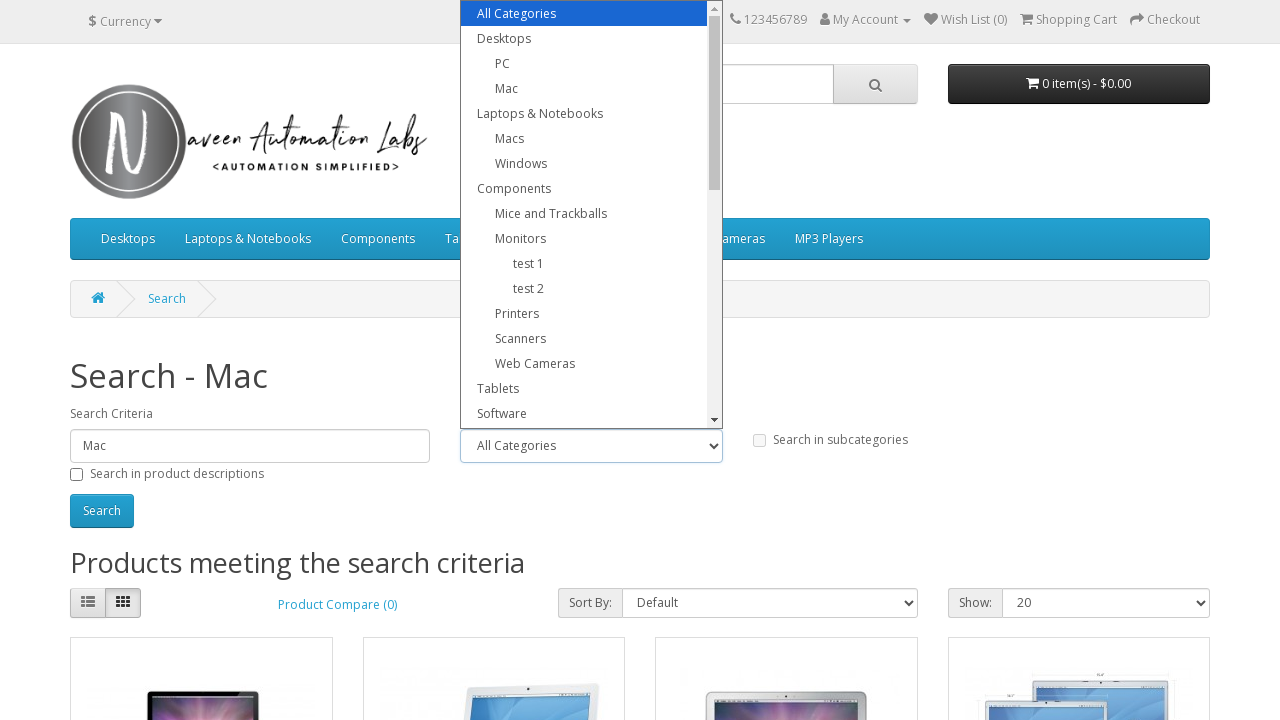

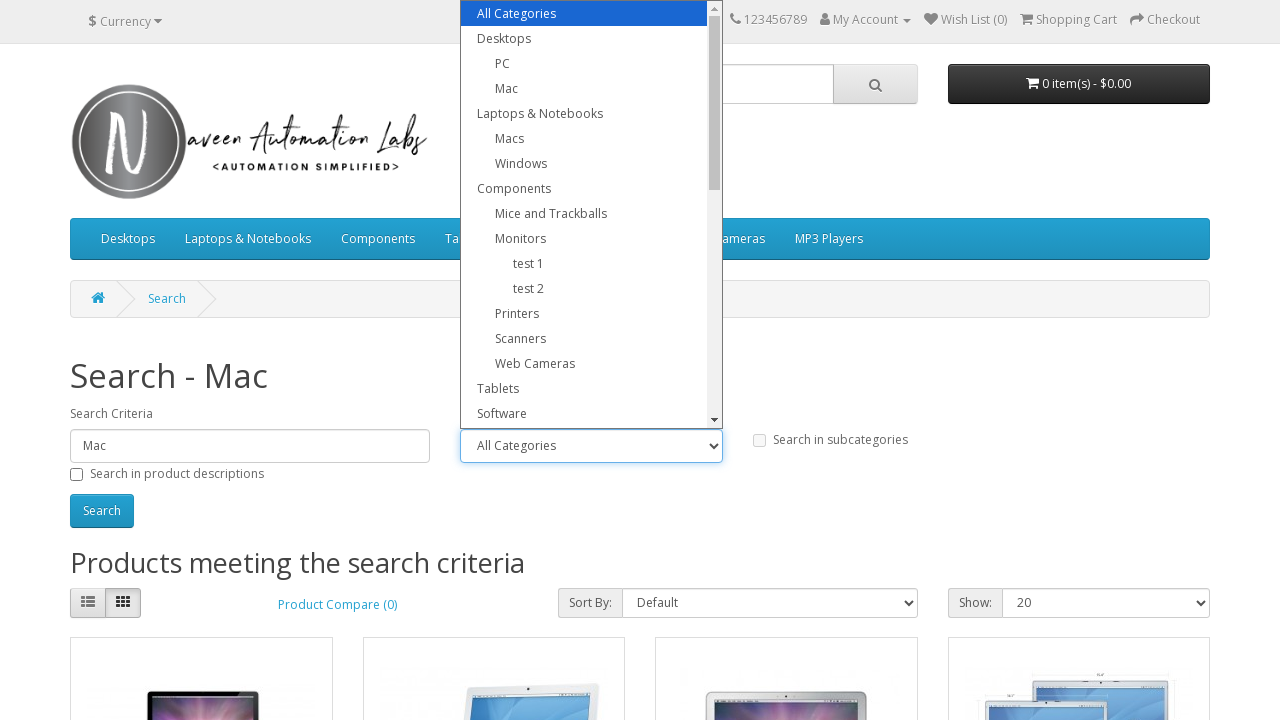